Tests handling of a simple JavaScript alert with validation, accepting the dialog and verifying the alert message

Starting URL: https://the-internet.herokuapp.com/javascript_alerts

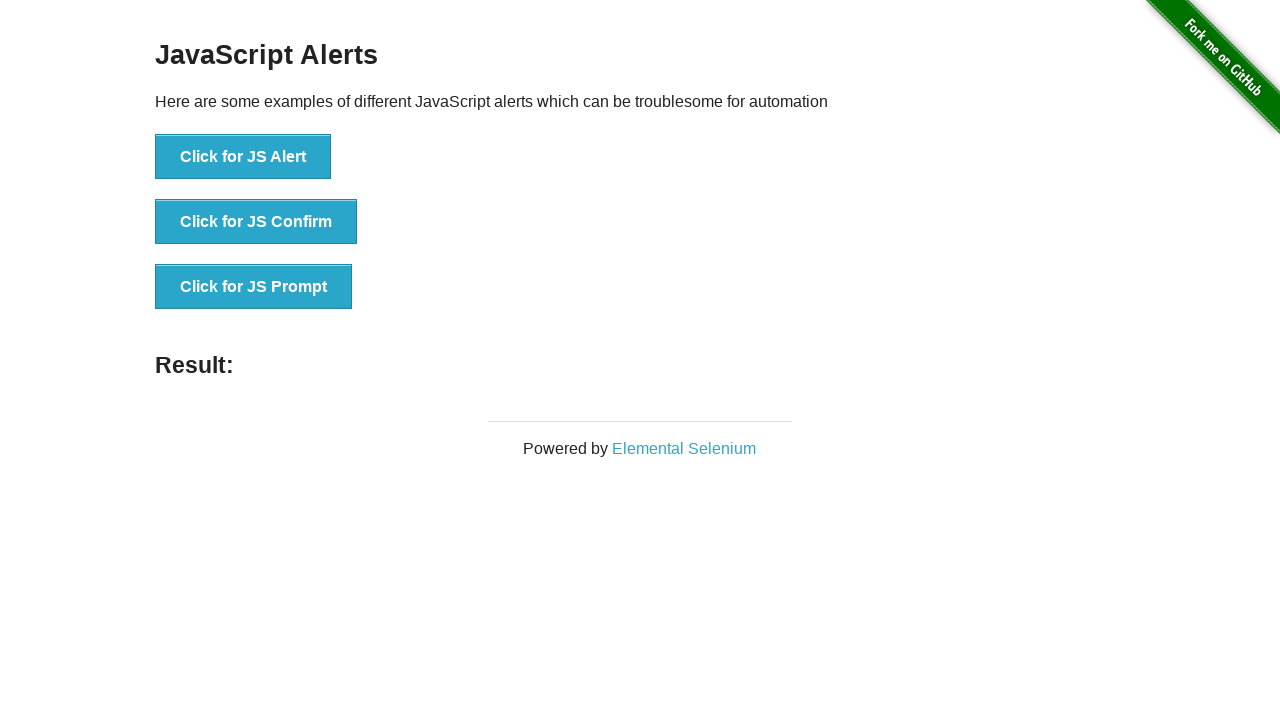

Accepted the JavaScript alert dialog
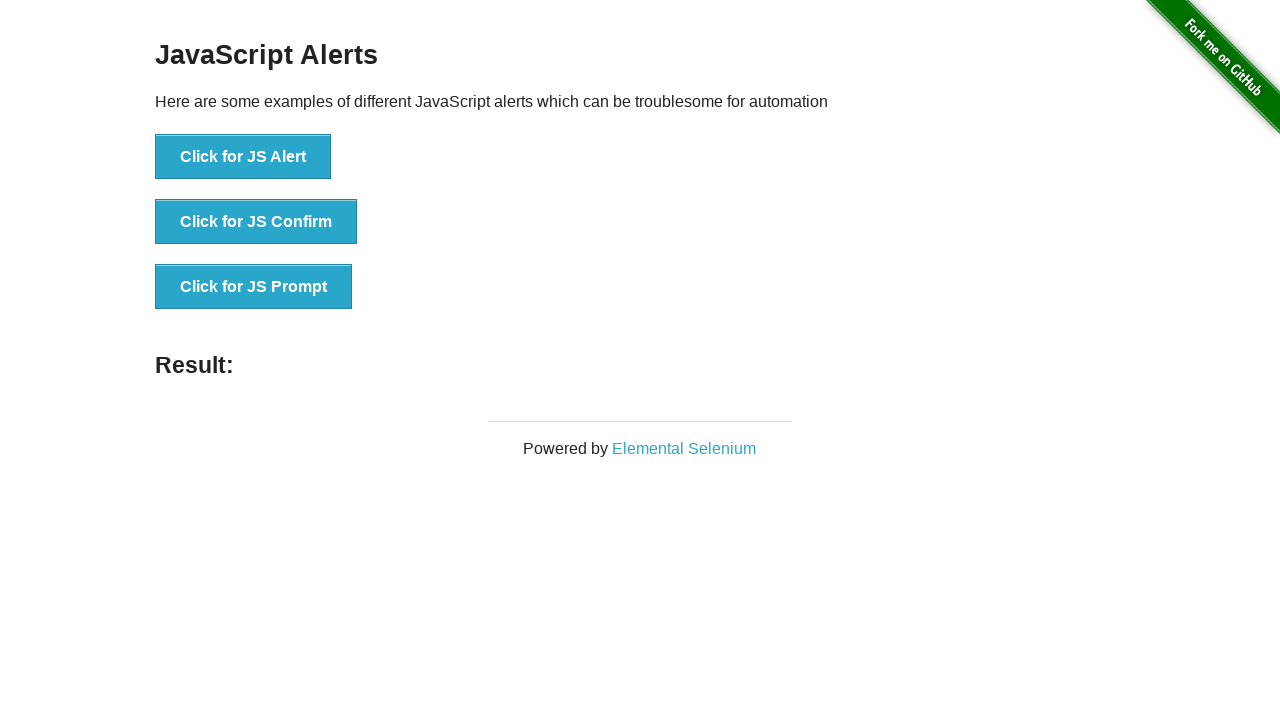

Clicked button to trigger JavaScript alert at (243, 157) on [onclick="jsAlert()"]
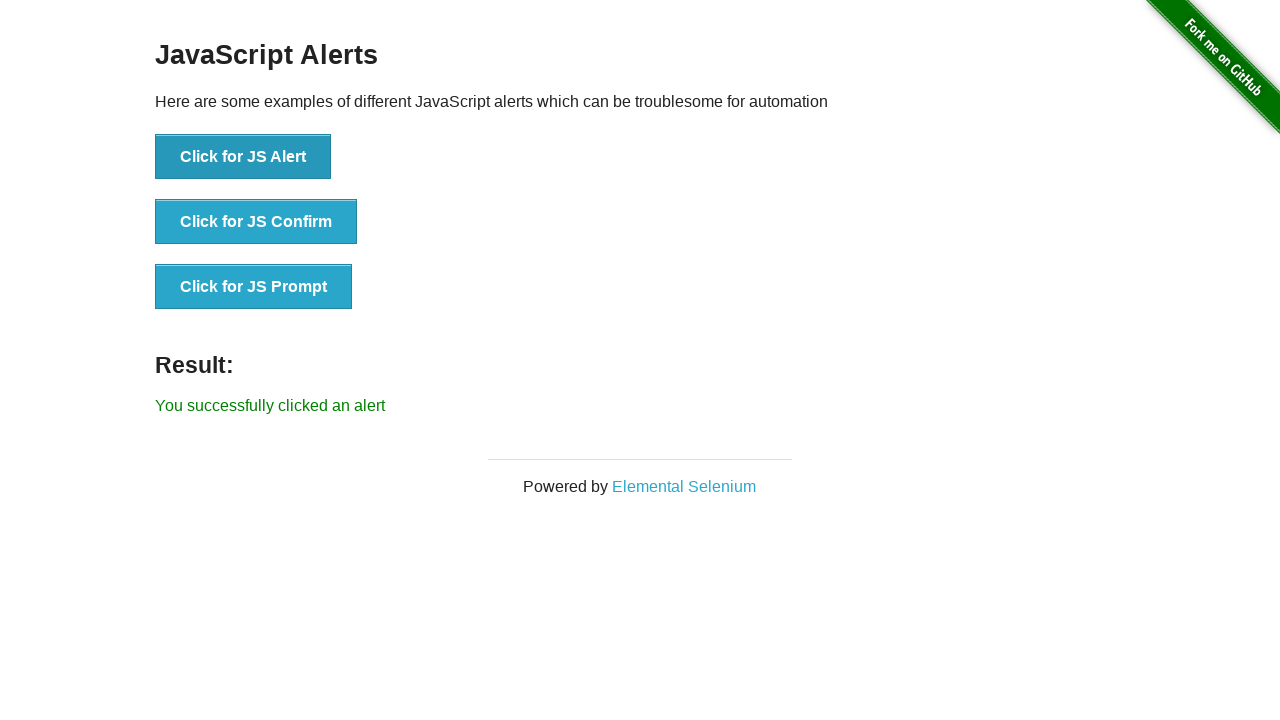

Waited for alert dialog to be processed and handled
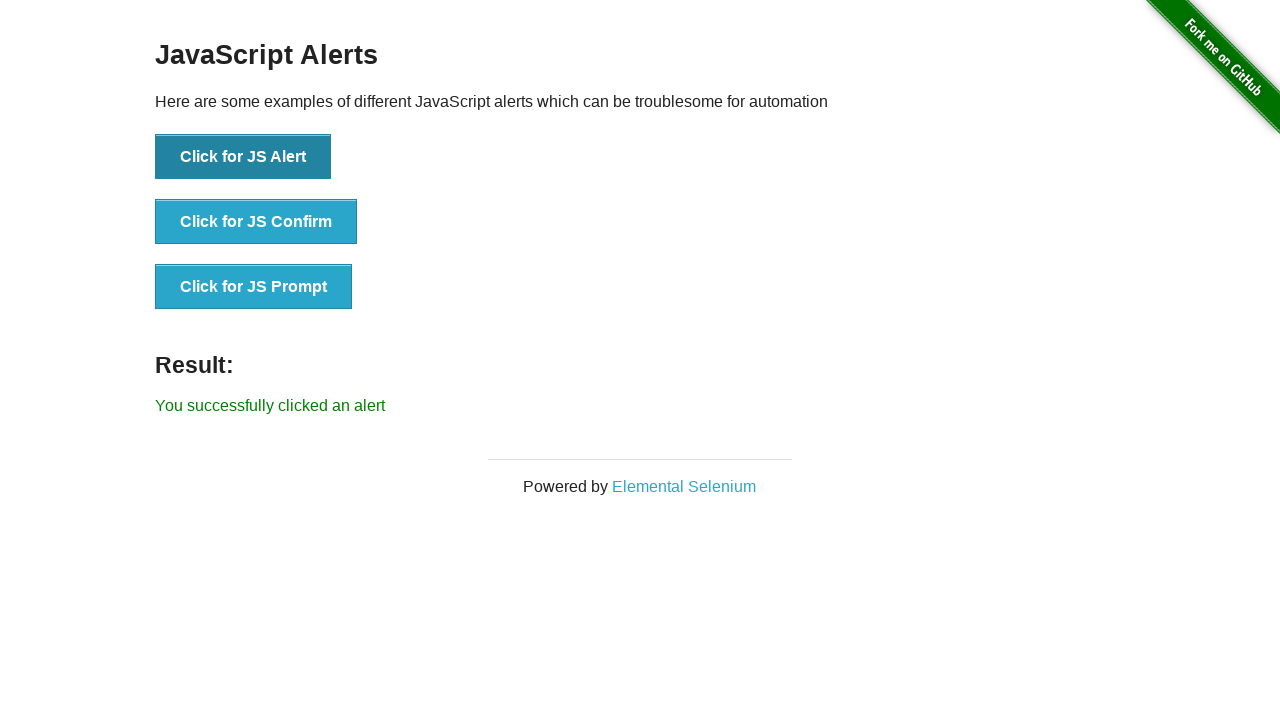

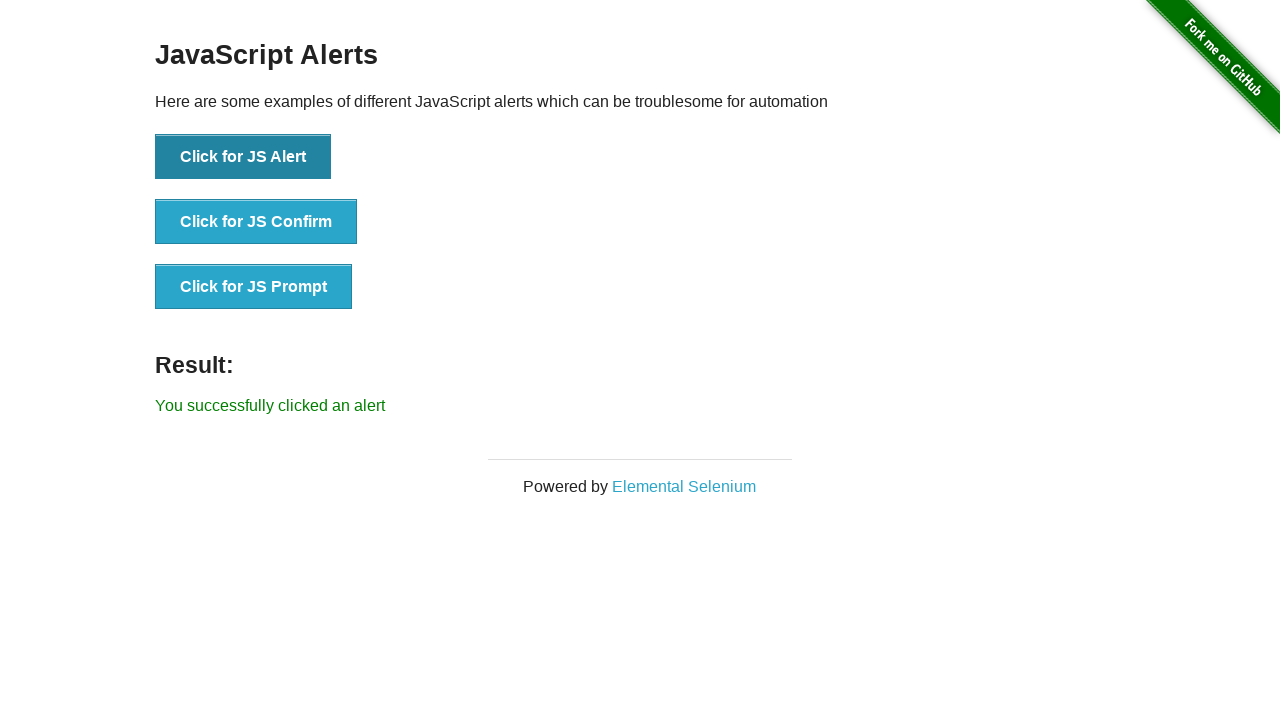